Tests browser window manipulation by navigating to Selenium downloads page, then resizing the window and repositioning it on the screen.

Starting URL: https://www.selenium.dev/downloads/

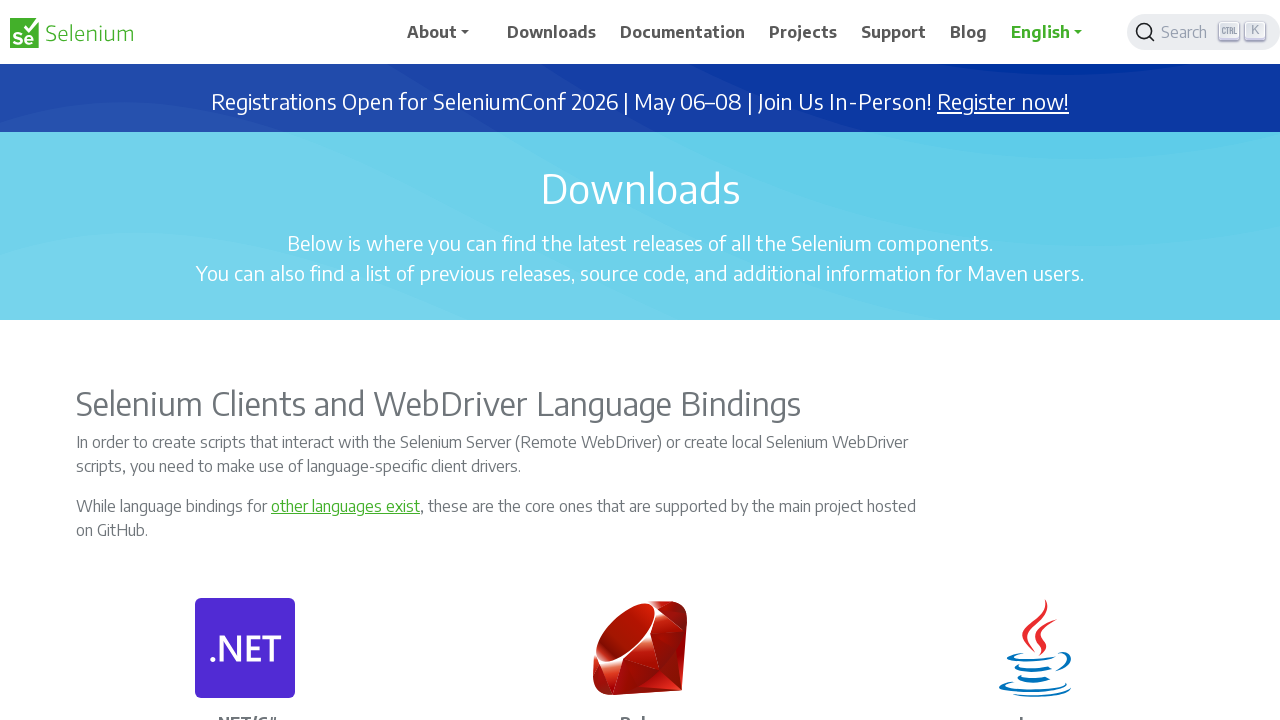

Navigated to Selenium downloads page
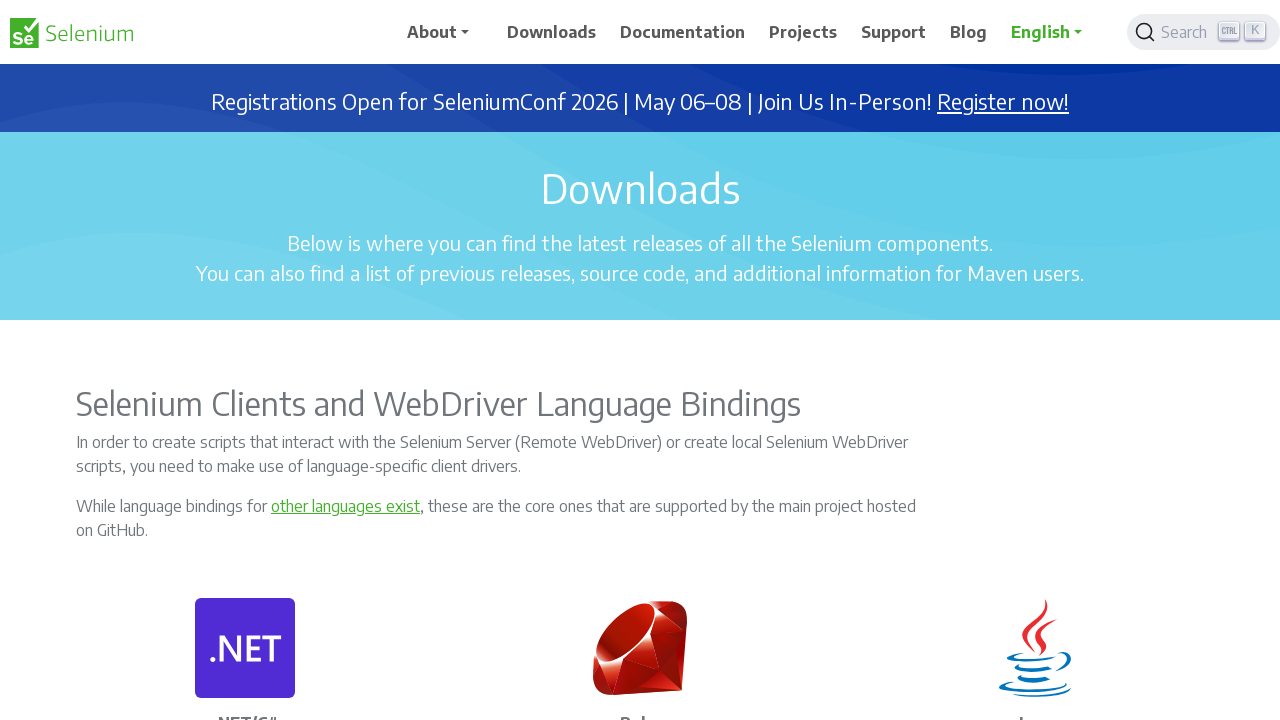

Set viewport size to 700x900 pixels
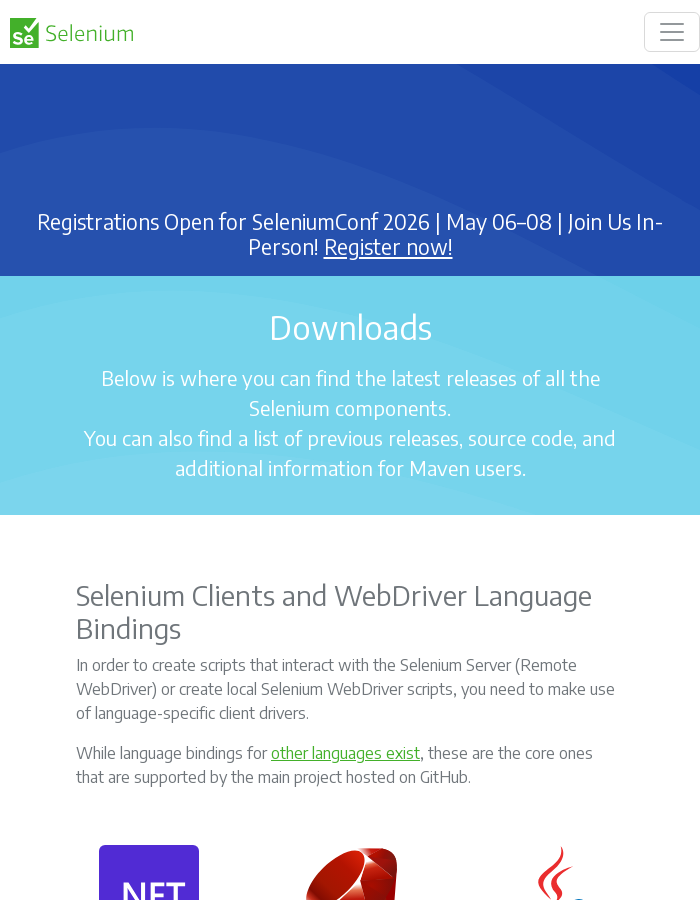

Verified page loaded with domcontentloaded state
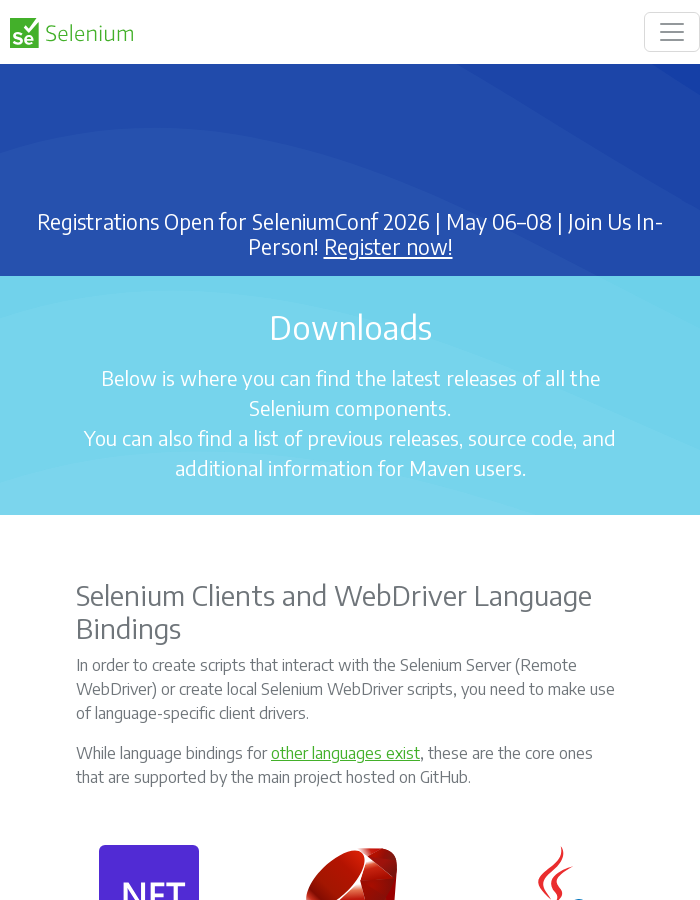

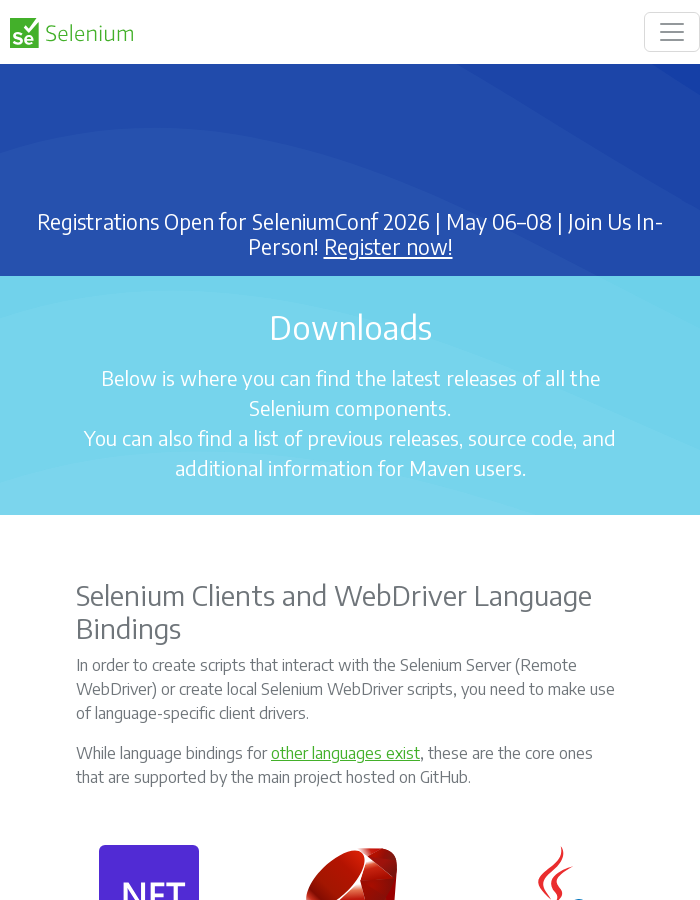